Tests password reset functionality by entering an incorrect username and verifying the error message displayed

Starting URL: https://login1.nextbasecrm.com/?forgot_password=yes

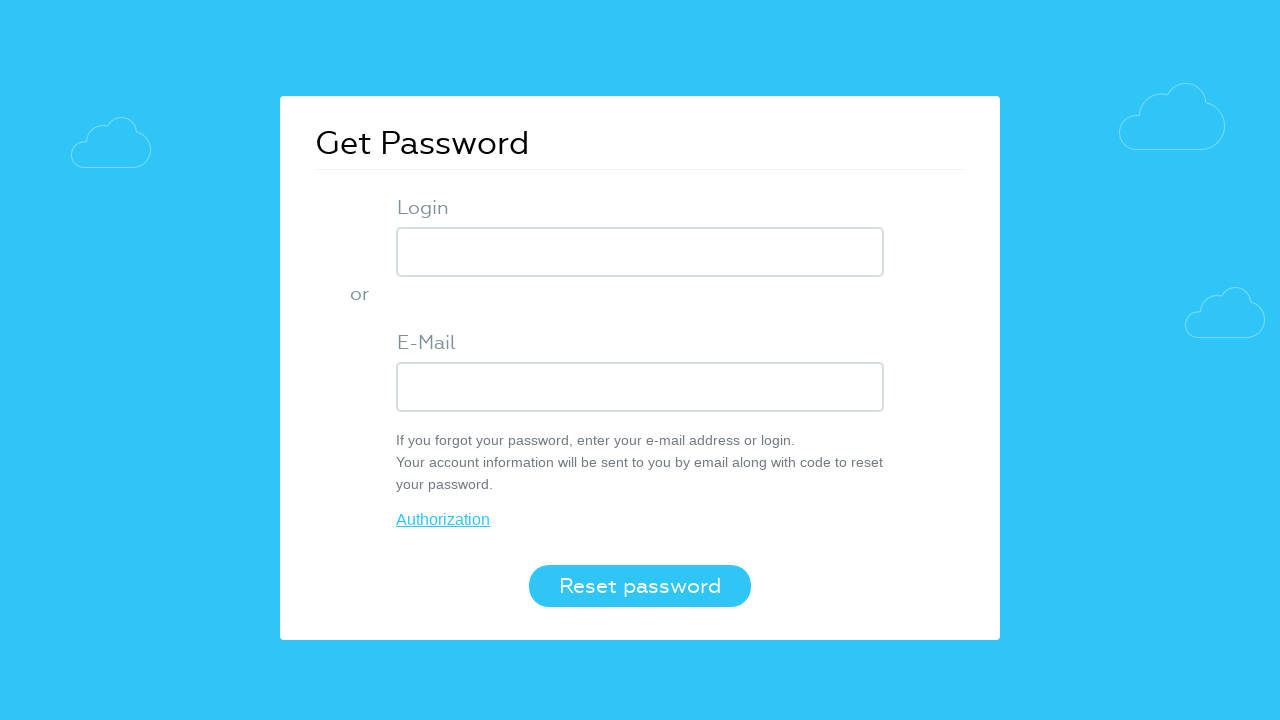

Filled login field with incorrect username 'incorrect' on div.login-item>input[name='USER_LOGIN']
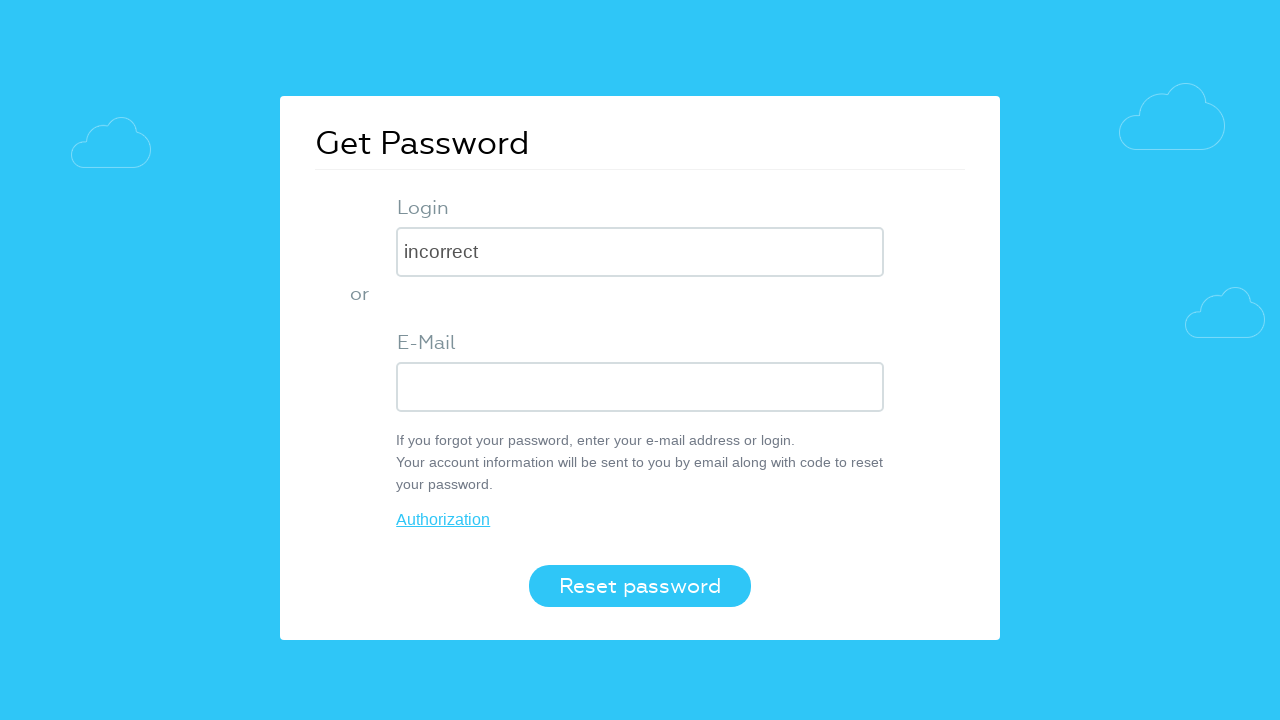

Clicked the Reset password button at (640, 586) on div.log-popup-footer>button.login-btn
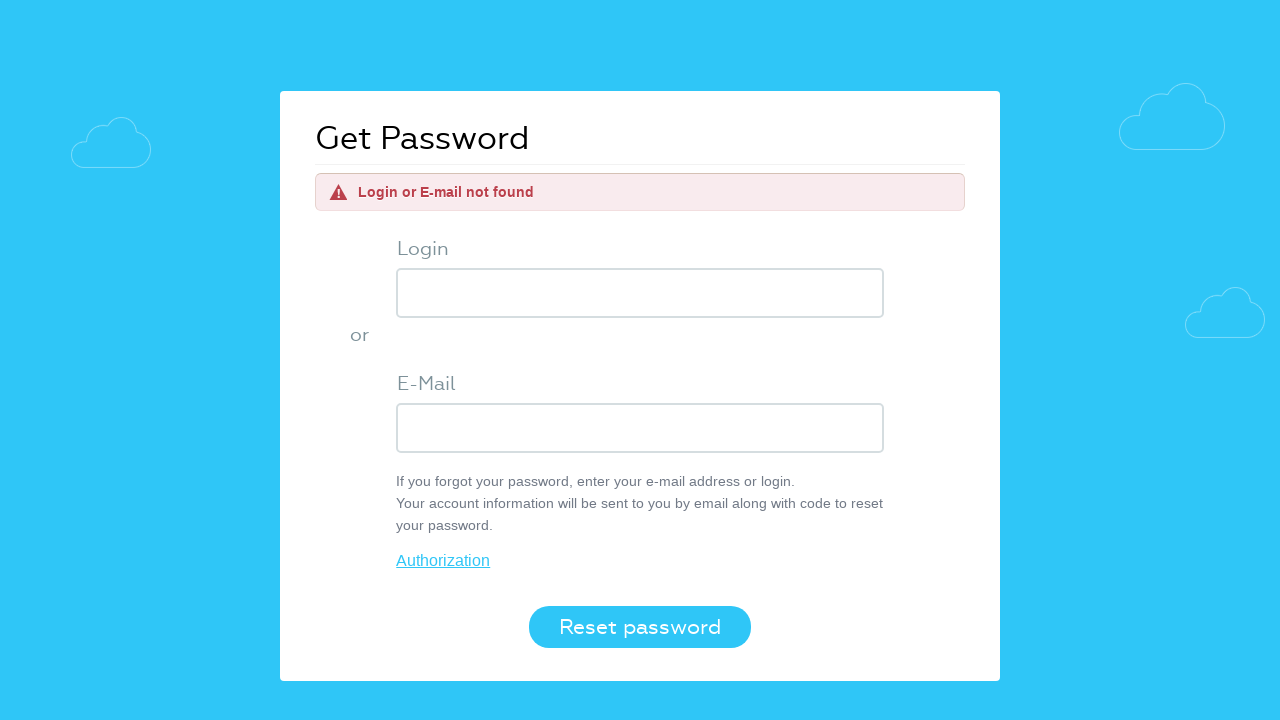

Error message element loaded
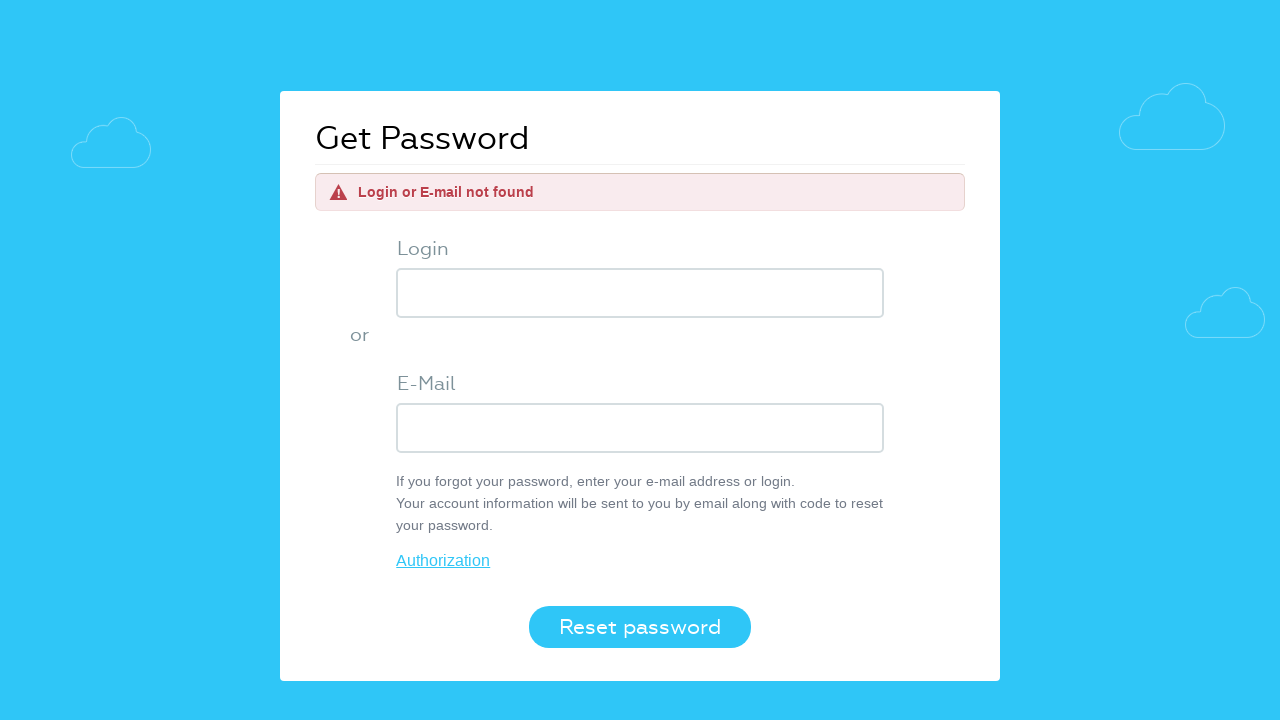

Verified error message displays 'Login or E-mail not found'
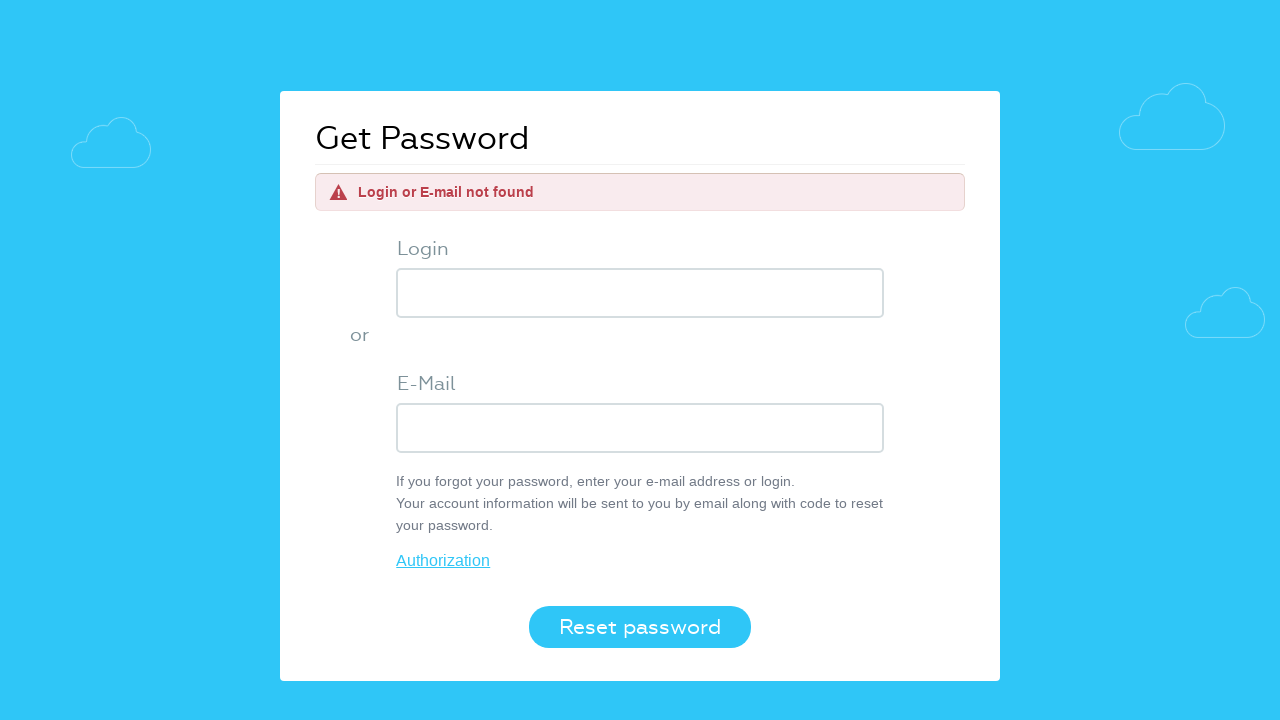

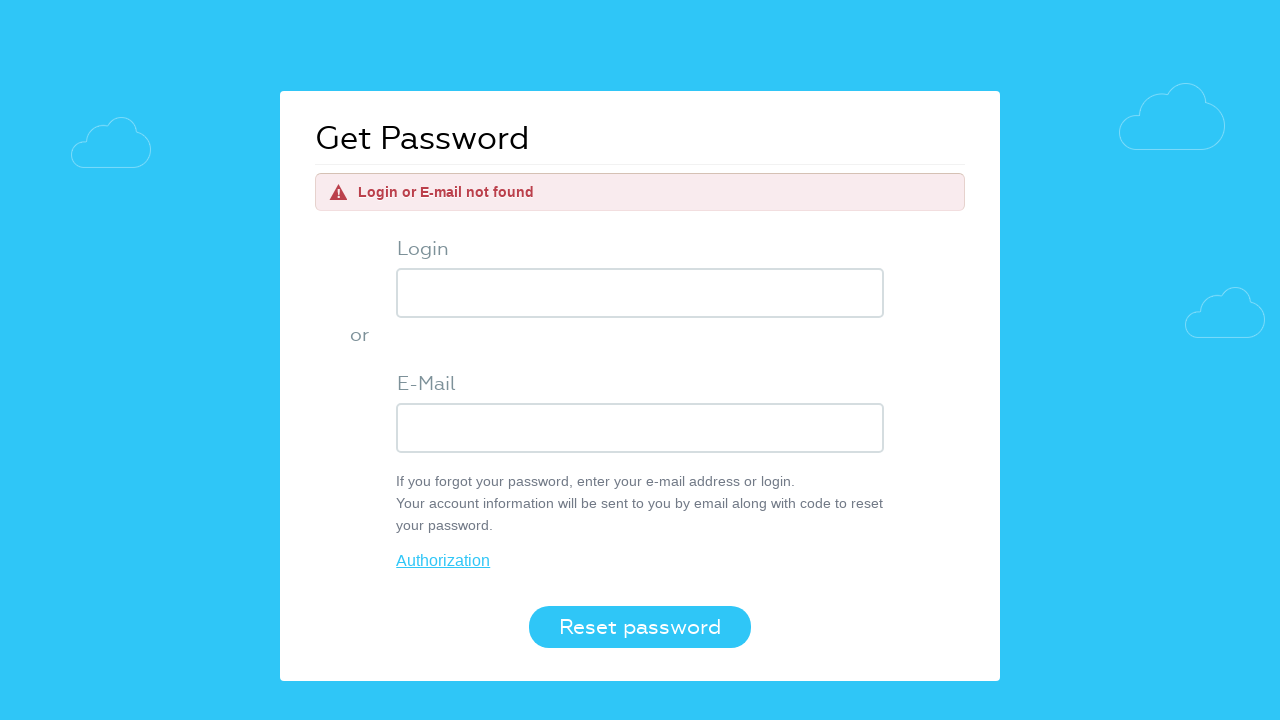